Tests filtering to display only completed todo items

Starting URL: https://demo.playwright.dev/todomvc

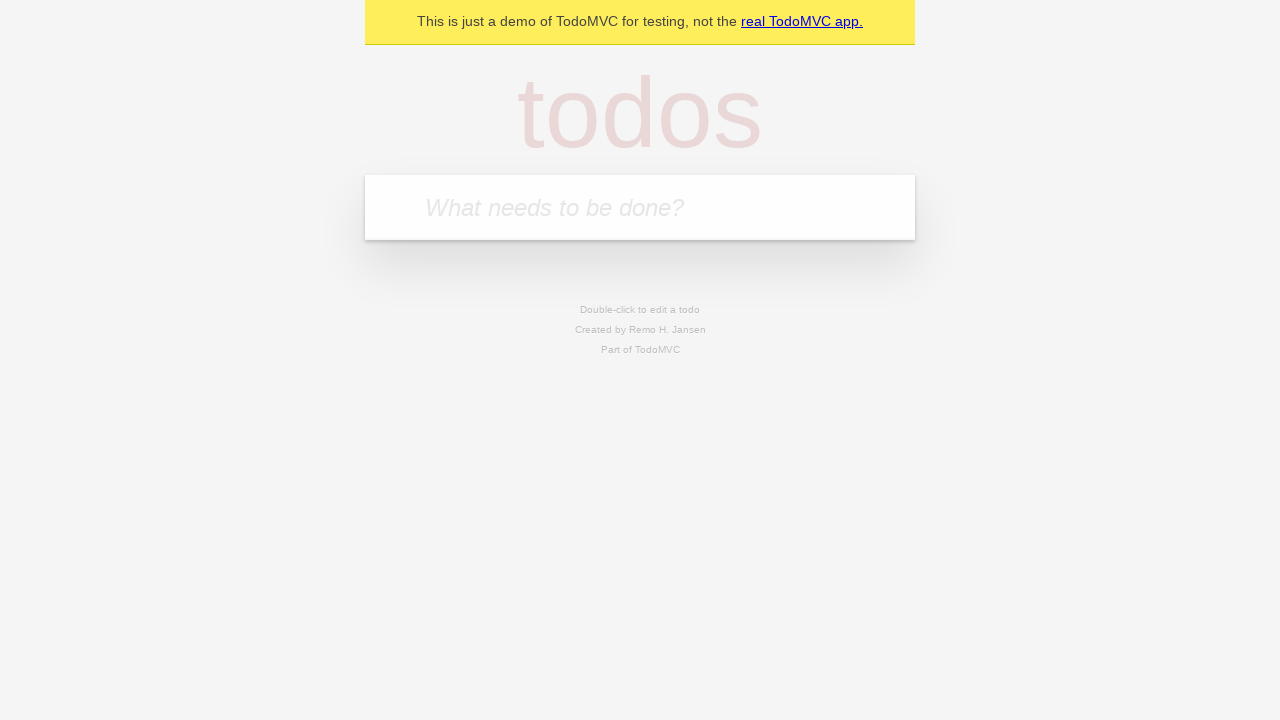

Filled todo input with 'buy some cheese' on internal:attr=[placeholder="What needs to be done?"i]
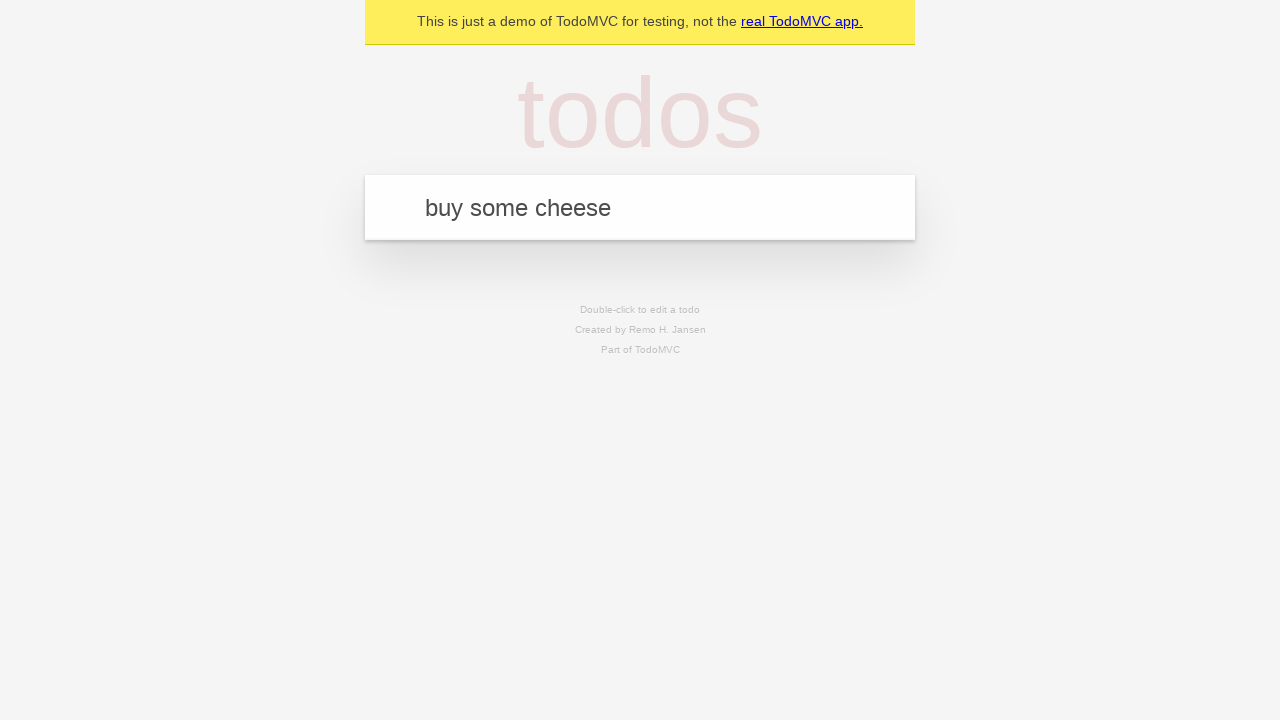

Pressed Enter to add first todo item on internal:attr=[placeholder="What needs to be done?"i]
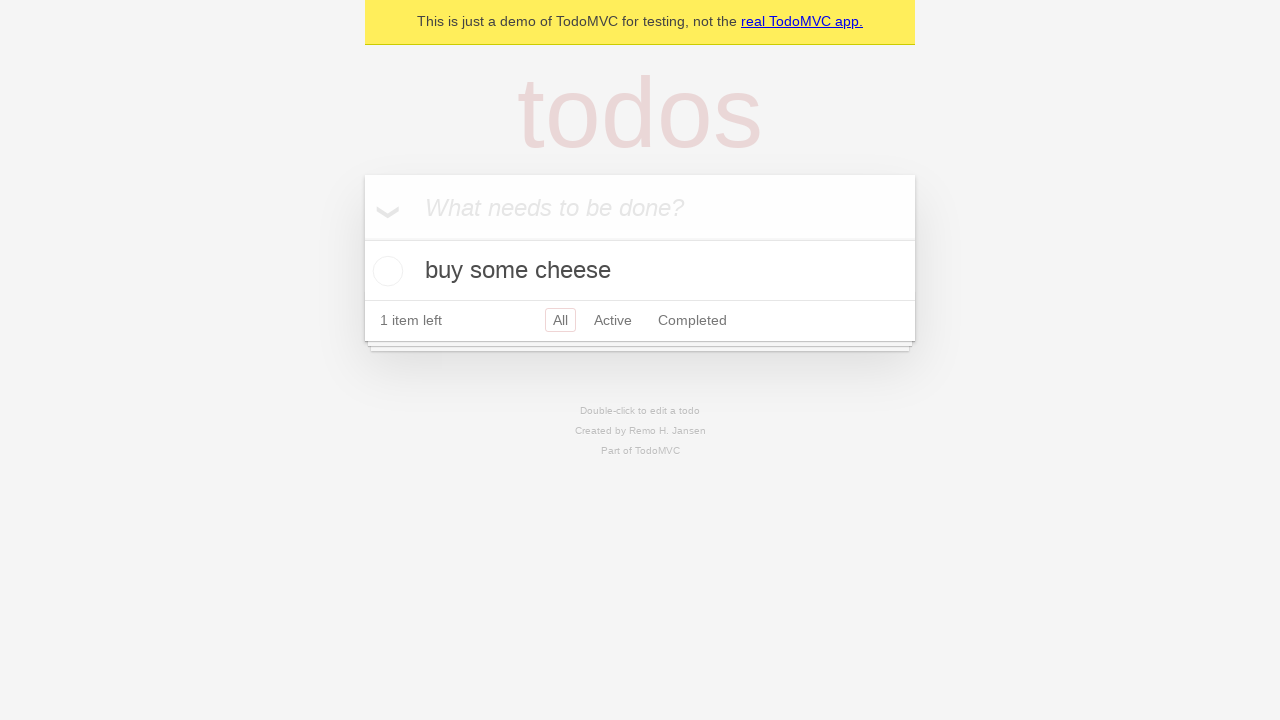

Filled todo input with 'feed the cat' on internal:attr=[placeholder="What needs to be done?"i]
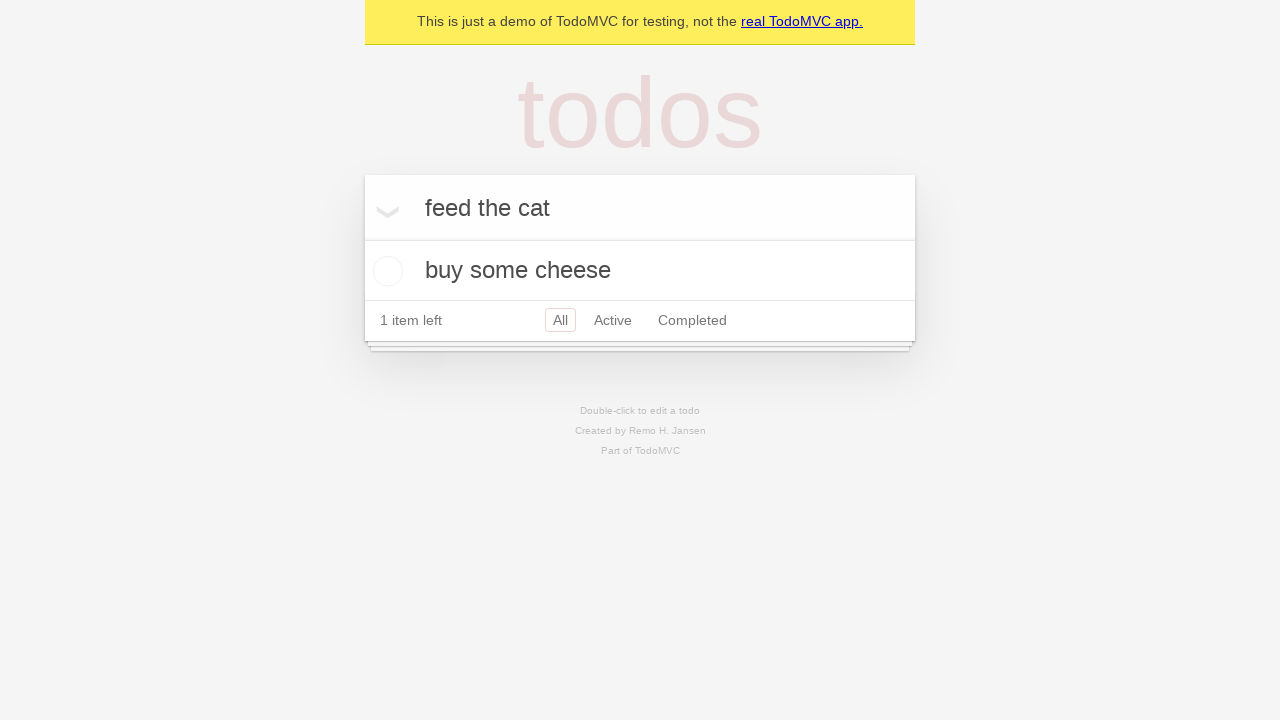

Pressed Enter to add second todo item on internal:attr=[placeholder="What needs to be done?"i]
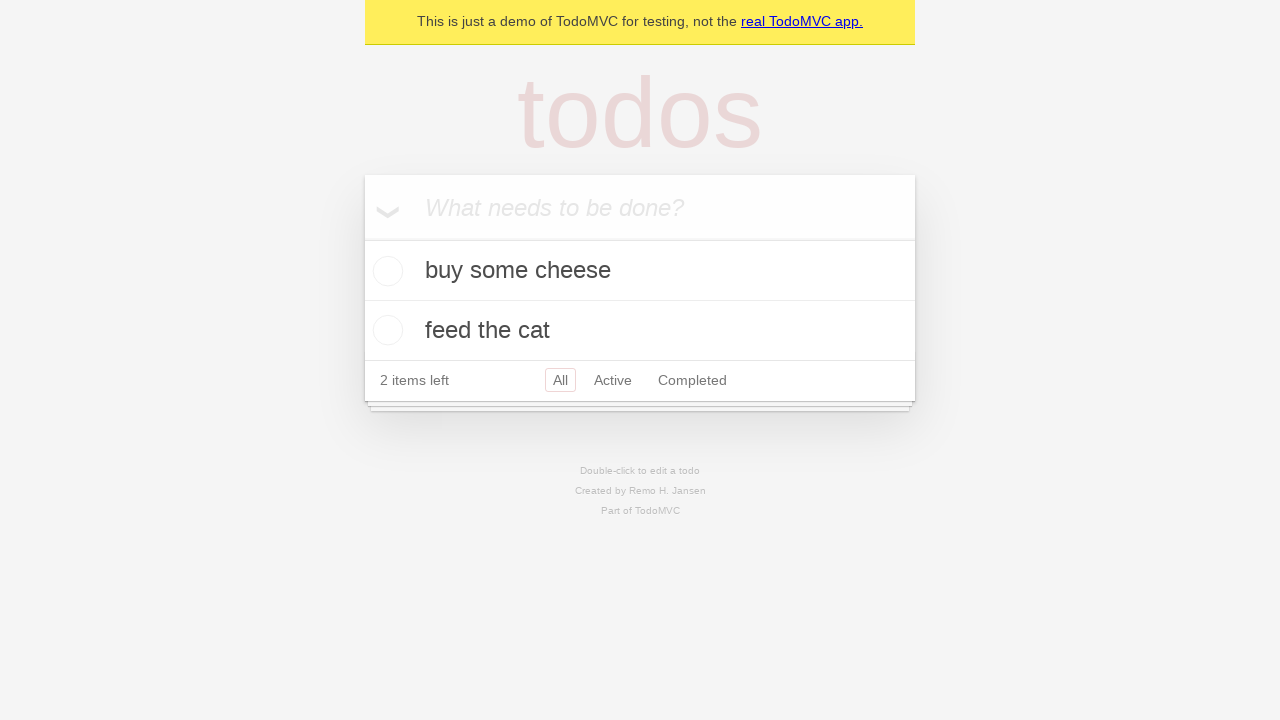

Filled todo input with 'book a doctors appointment' on internal:attr=[placeholder="What needs to be done?"i]
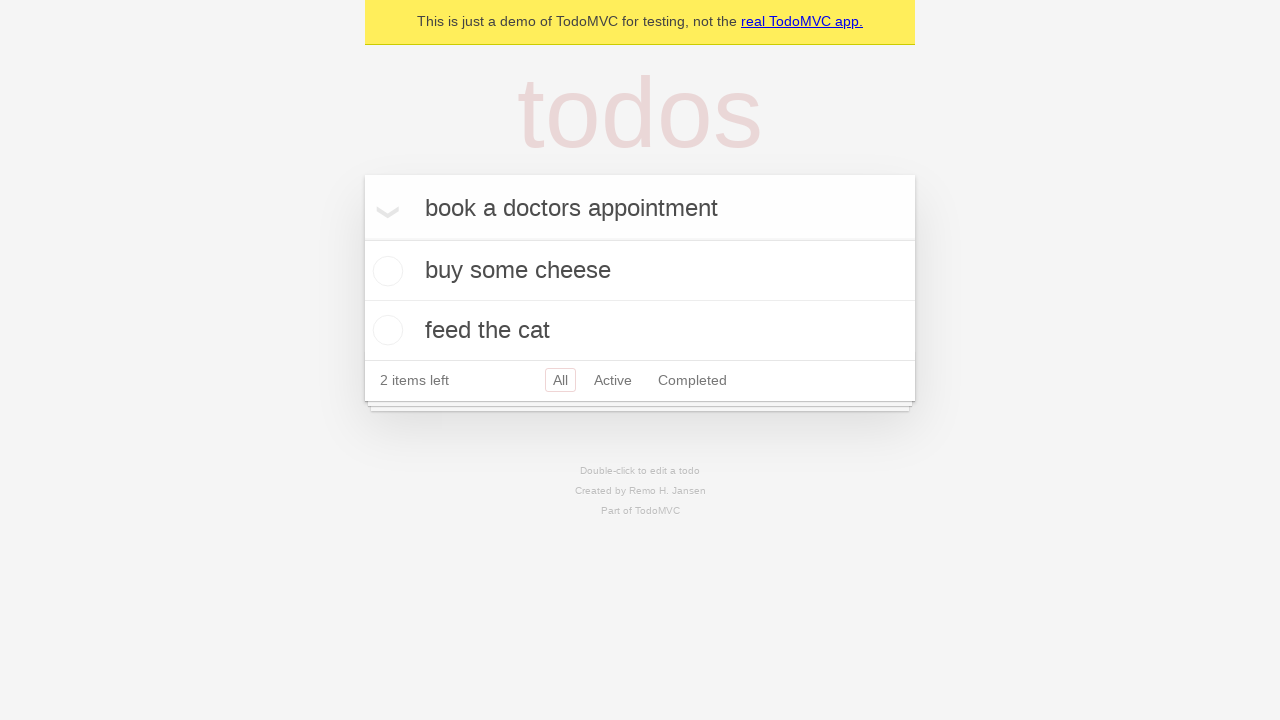

Pressed Enter to add third todo item on internal:attr=[placeholder="What needs to be done?"i]
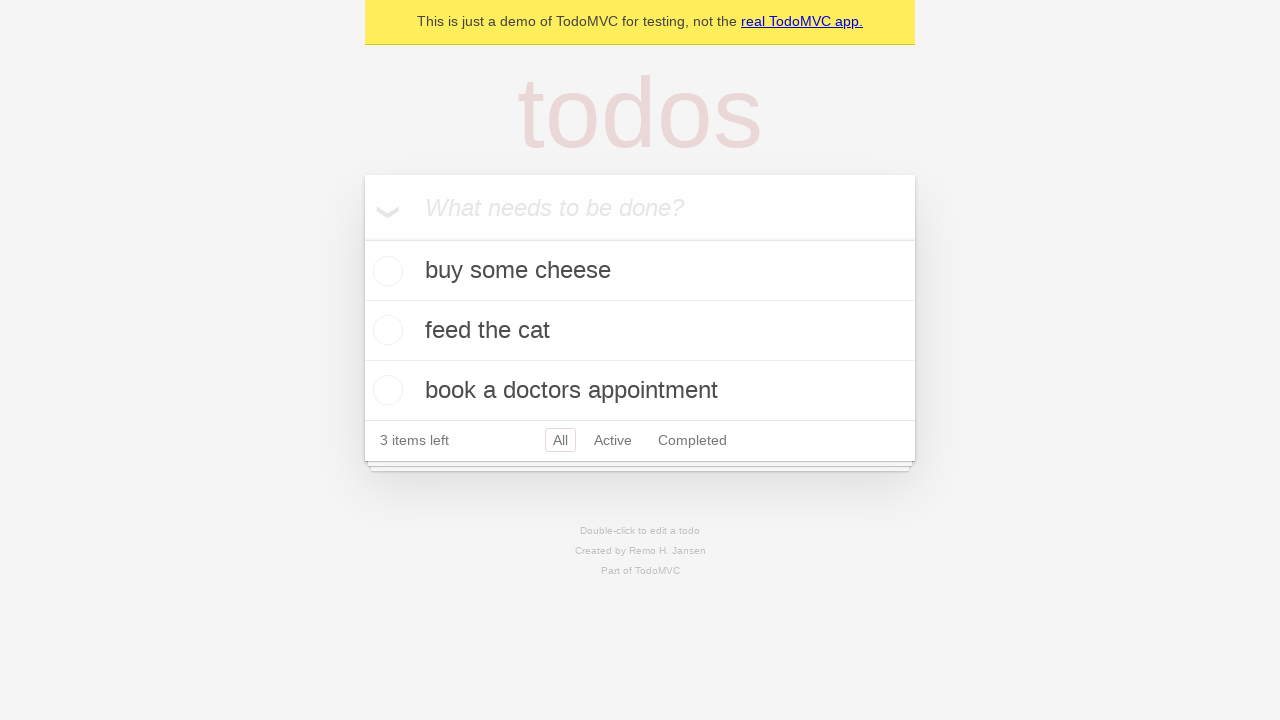

Waited for all three todo items to appear
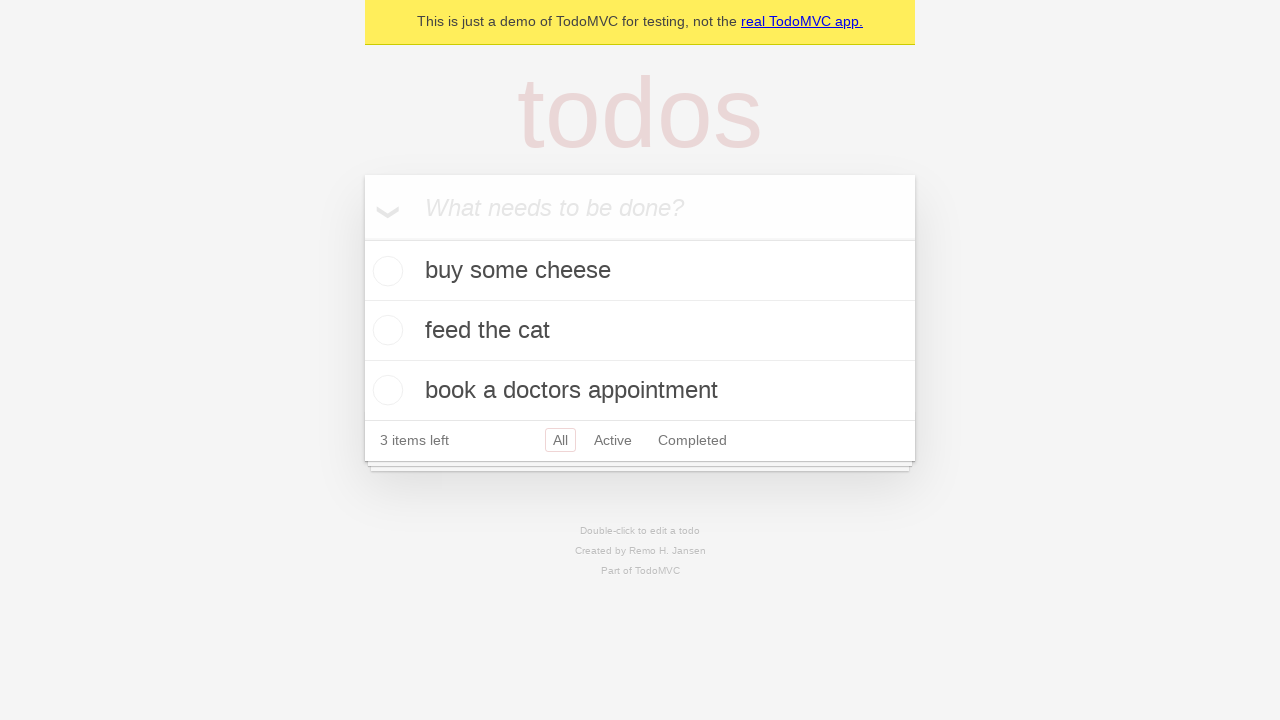

Checked the second todo item ('feed the cat') as completed at (385, 330) on [data-testid='todo-item'] >> nth=1 >> internal:role=checkbox
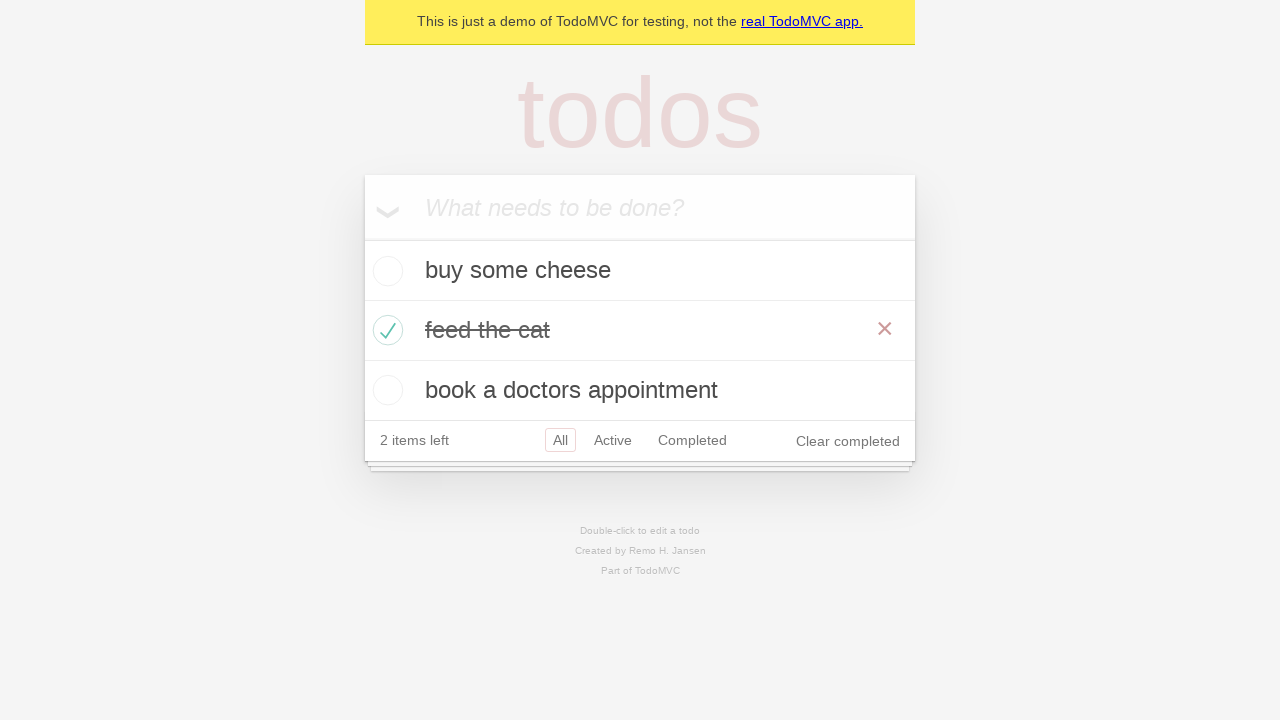

Clicked Completed filter to display only completed items at (692, 440) on internal:role=link[name="Completed"i]
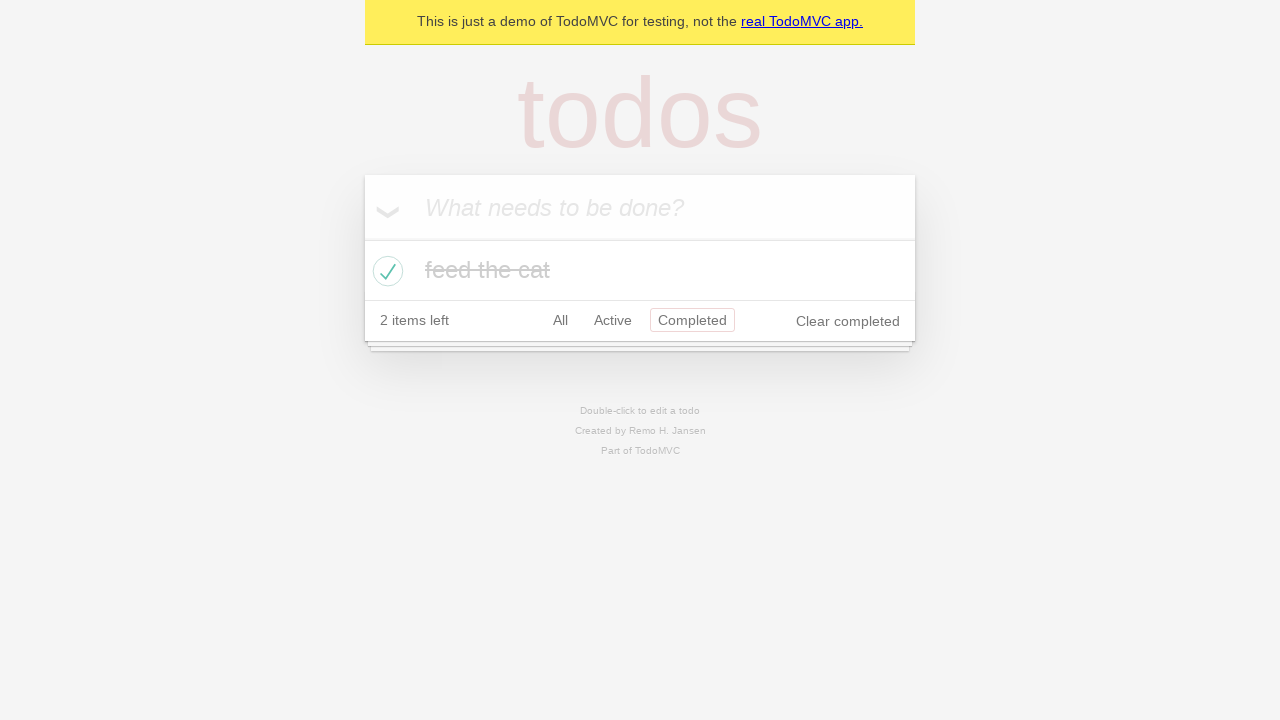

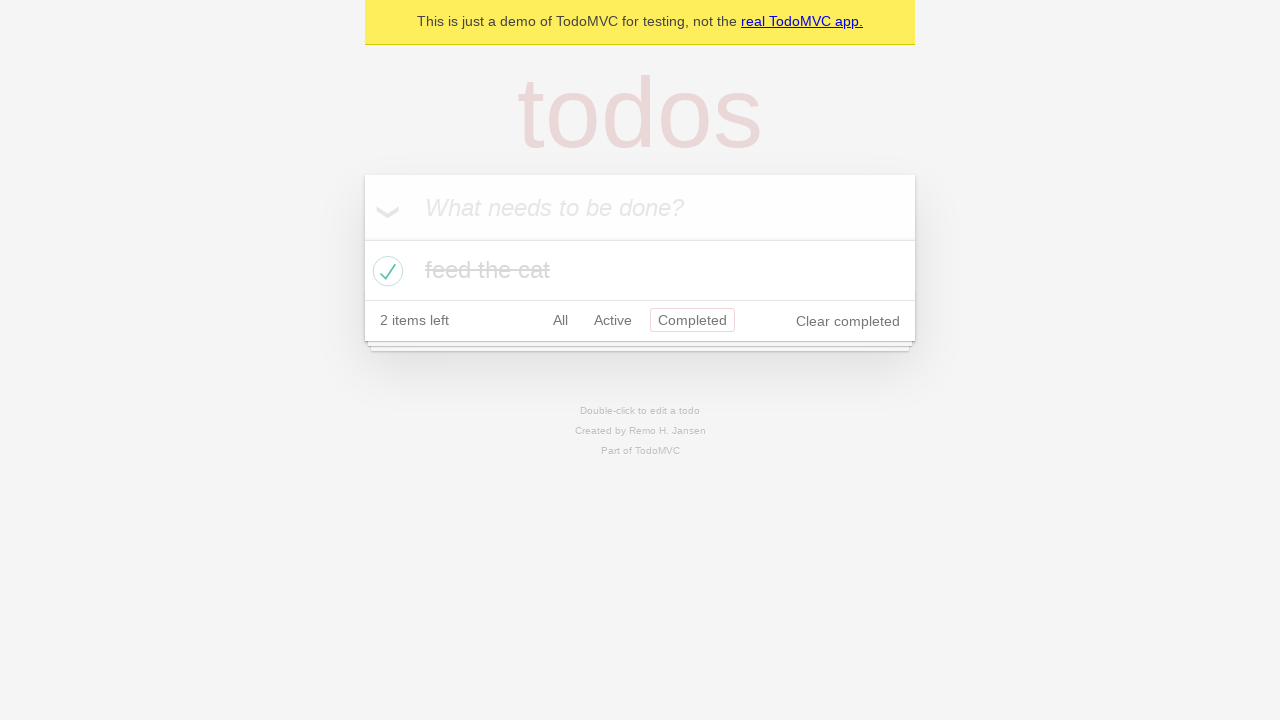